Creates a new paste on Pastebin by filling in code content, selecting expiration time and syntax highlighting, adding a title, and submitting the form

Starting URL: https://pastebin.com/

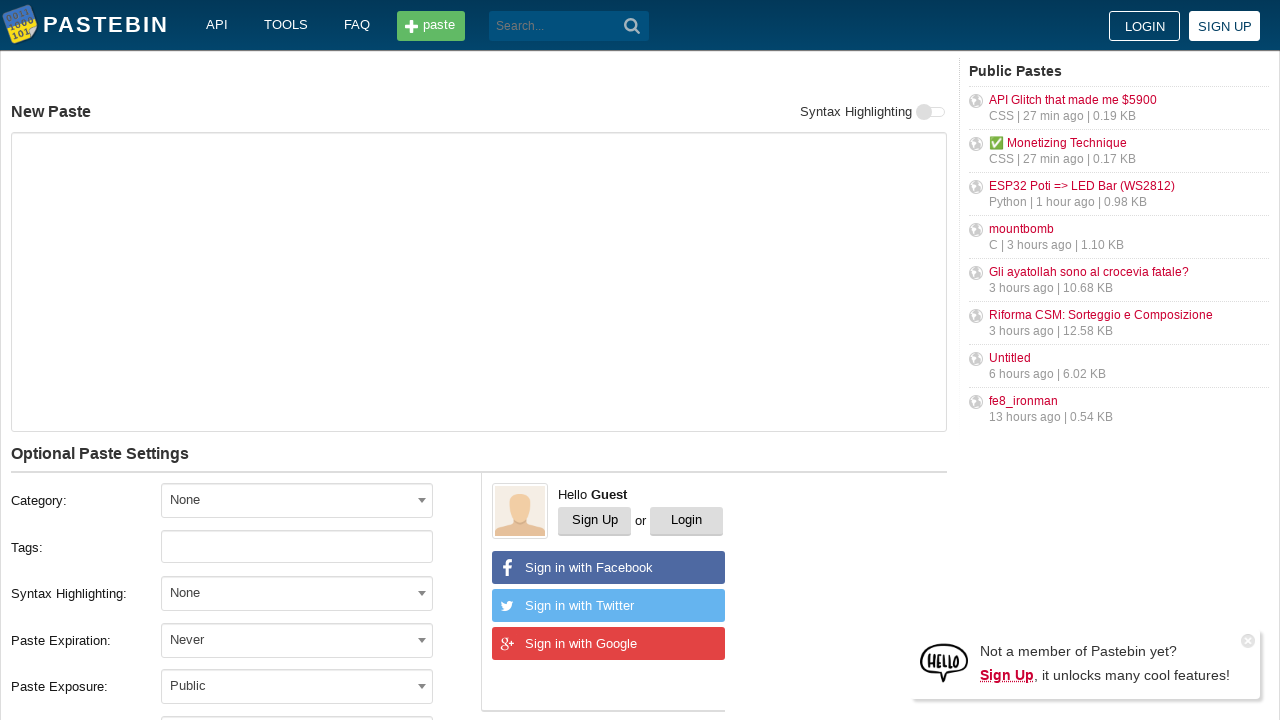

Filled paste code content with bash script on #postform-text
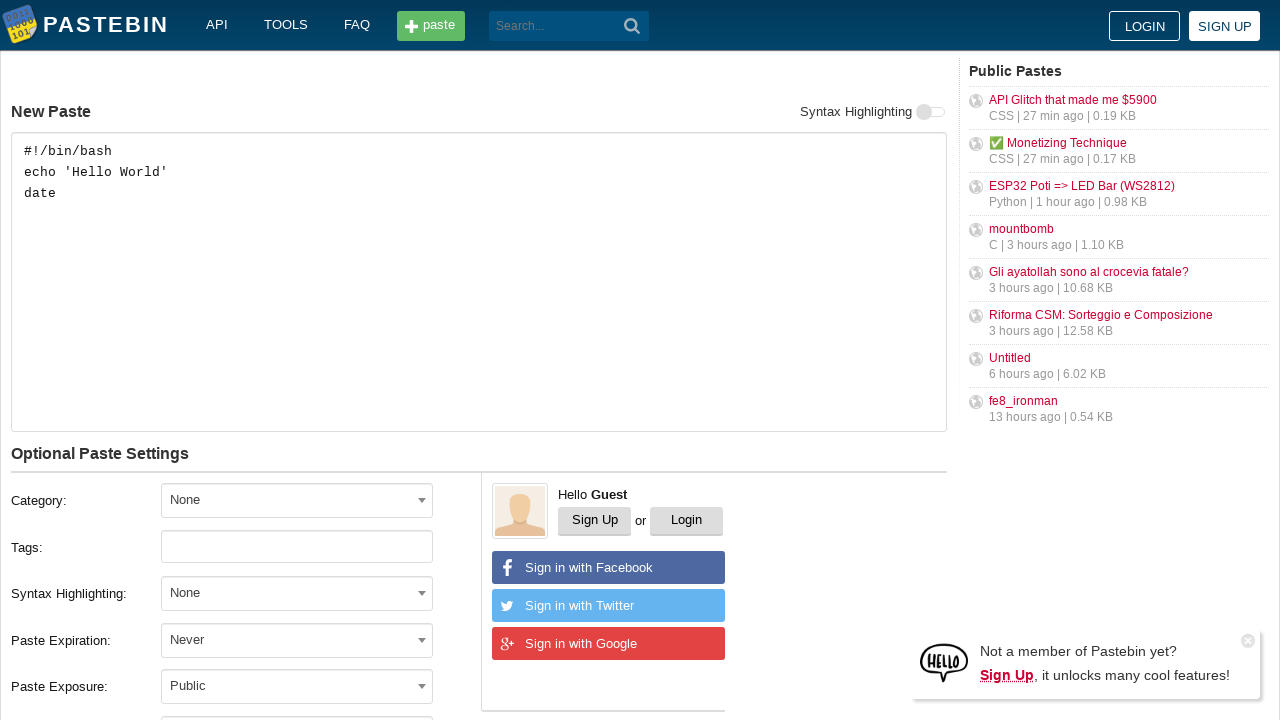

Clicked paste expiration dropdown at (297, 640) on #select2-postform-expiration-container
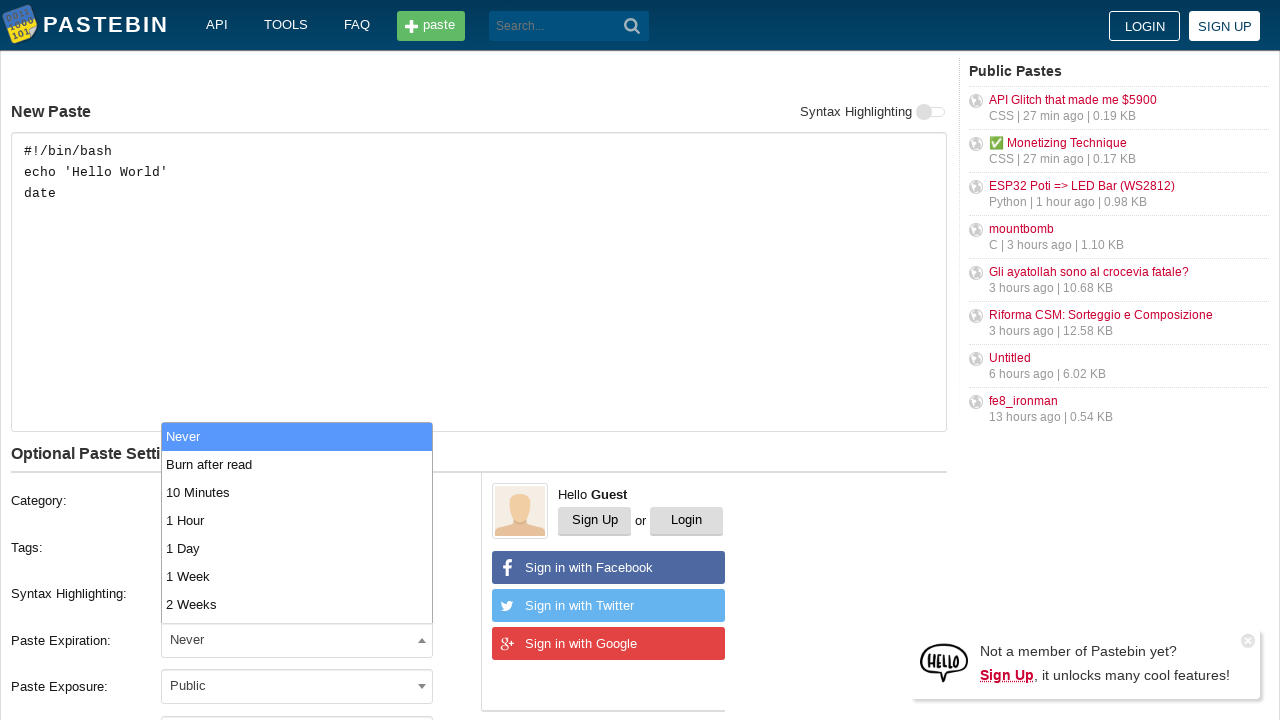

Selected 10 Minutes expiration time at (297, 492) on xpath=//li[contains(@id, '10M')]
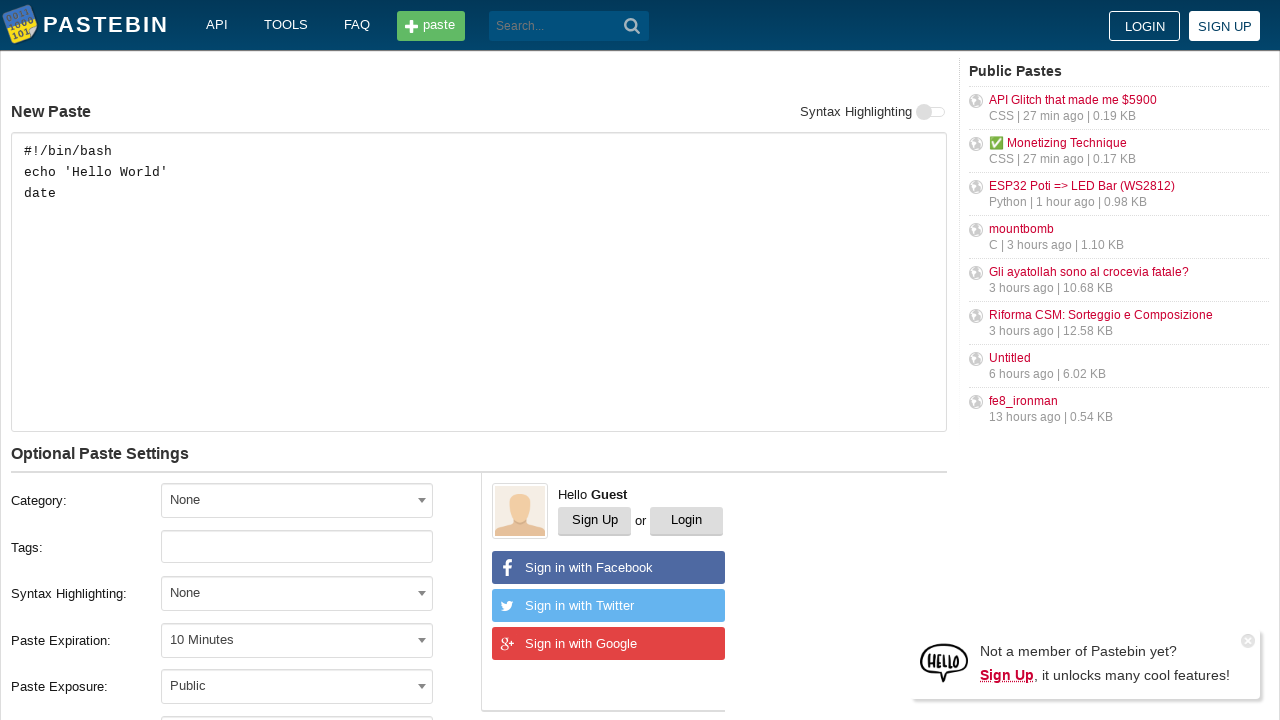

Clicked syntax highlighting dropdown at (297, 593) on #select2-postform-format-container
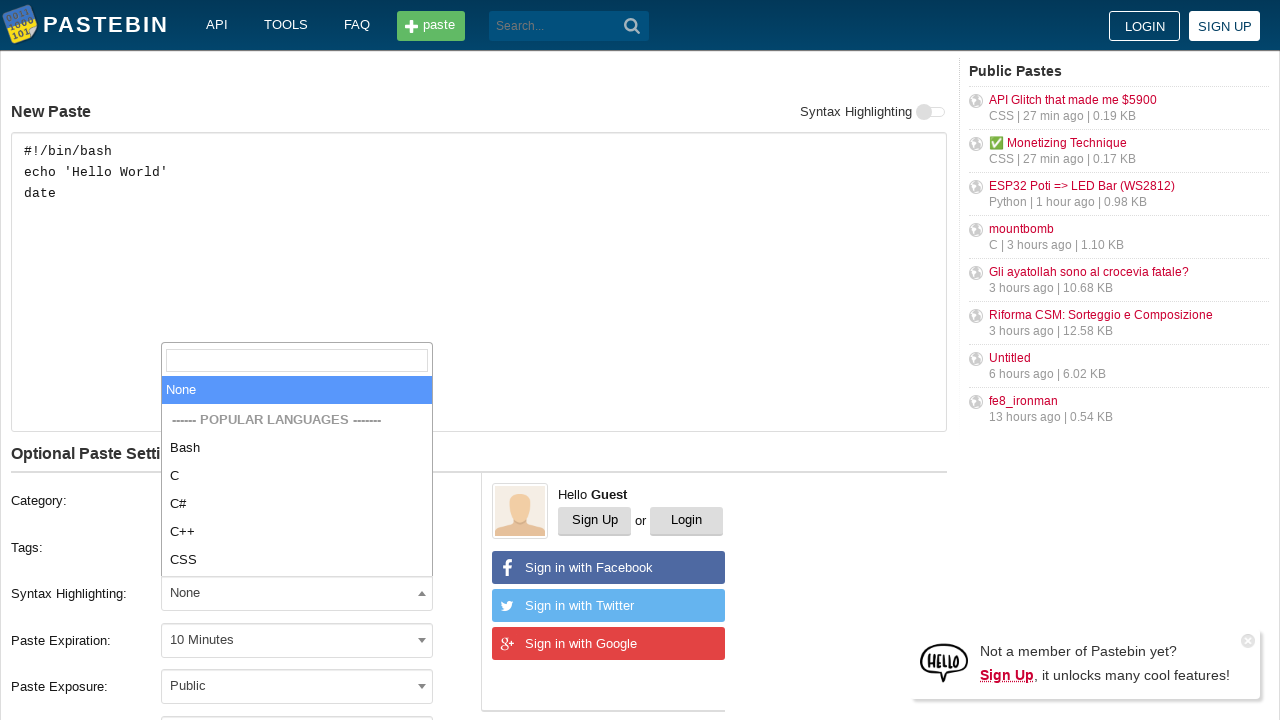

Selected Bash syntax highlighting at (297, 448) on xpath=//li[text()='Bash']
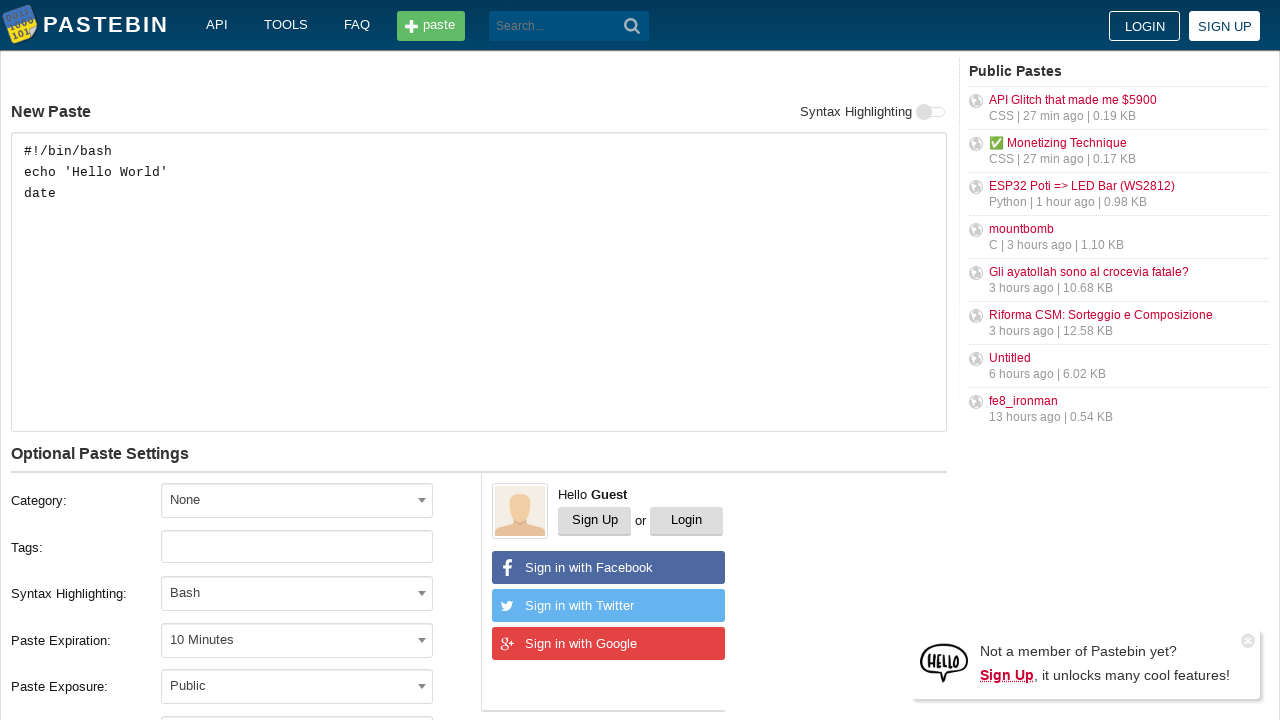

Filled paste title with 'Test Bash Script' on #postform-name
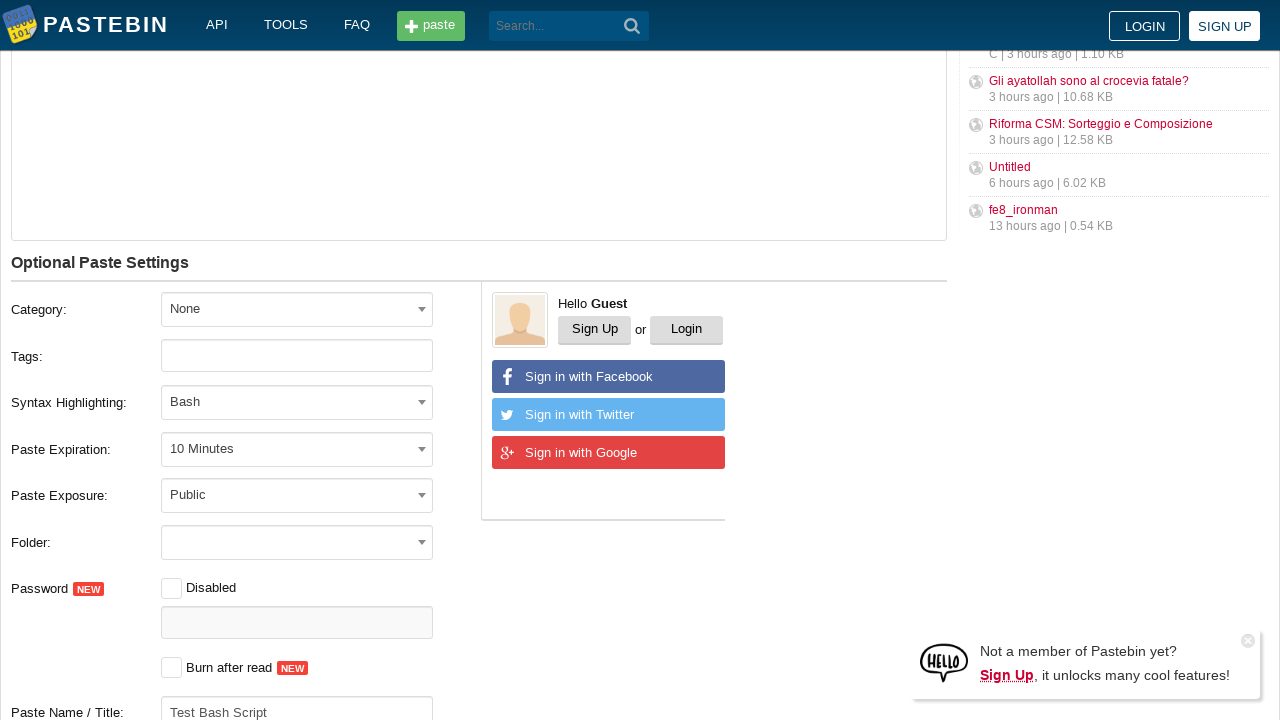

Clicked Create New Paste button at (240, 400) on xpath=//button[text()='Create New Paste']
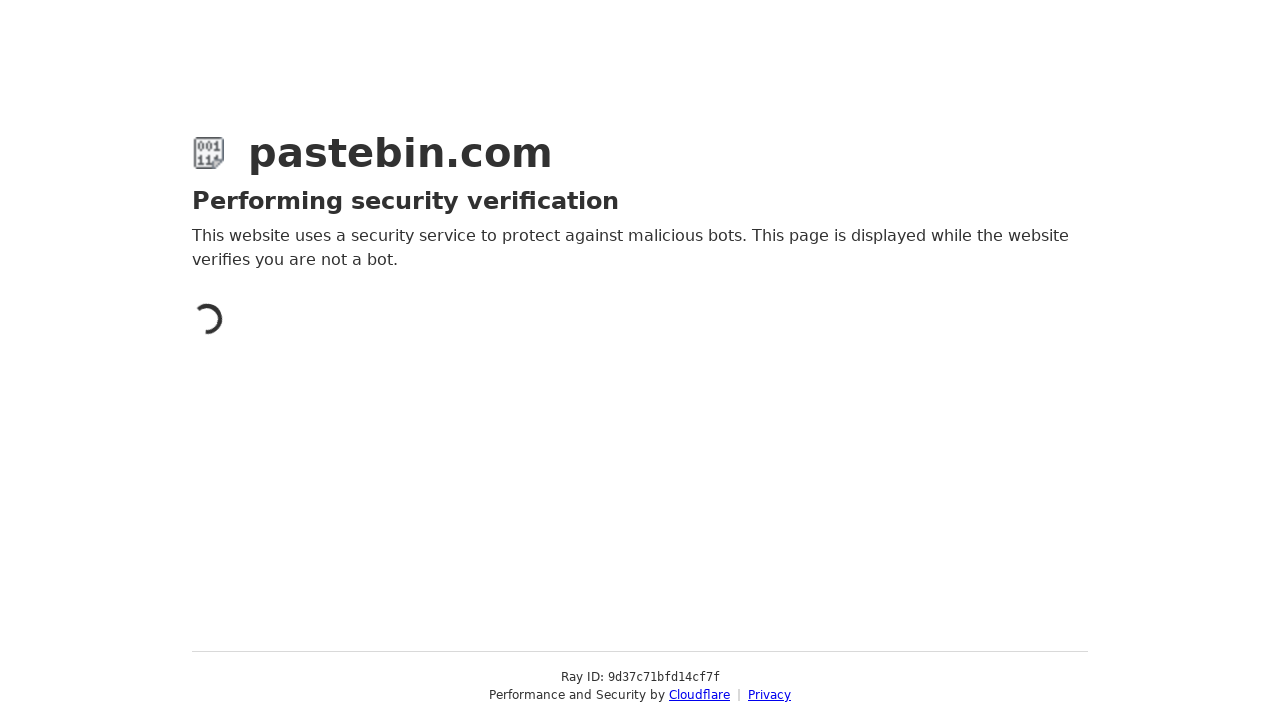

Waited for paste page to load completely
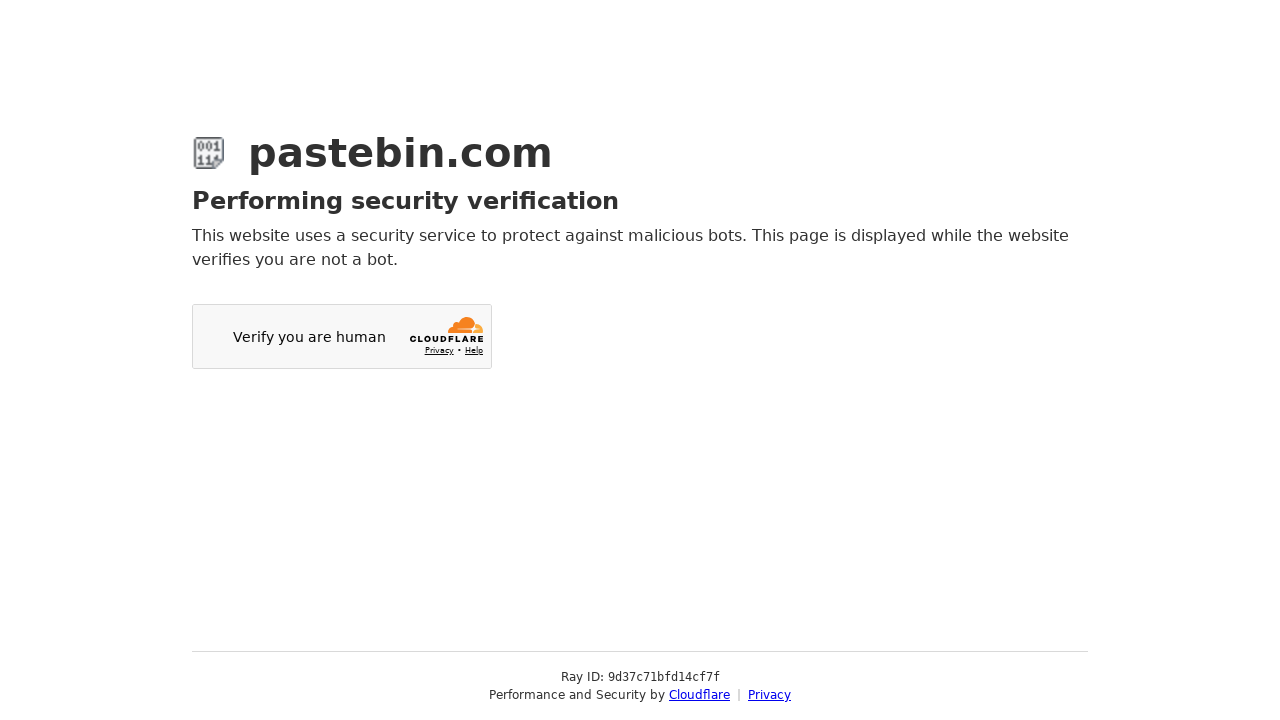

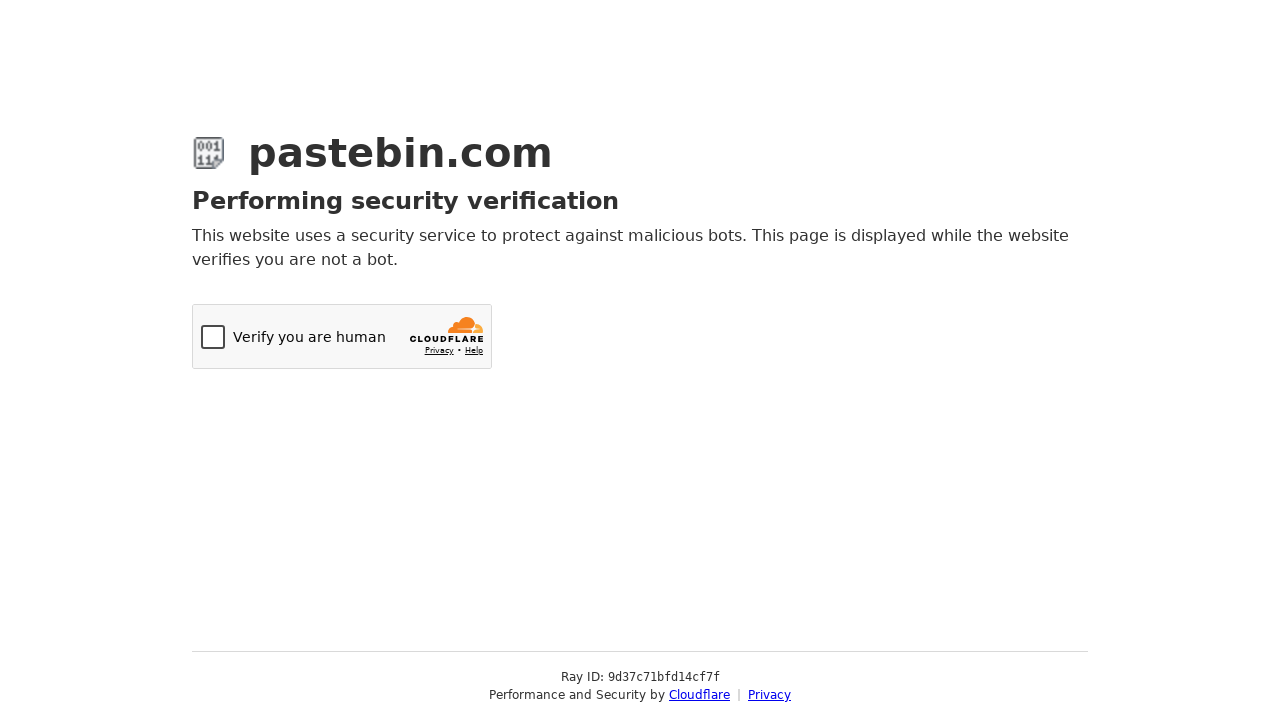